Tests form interactions on a practice page by clicking on input fields using relative positioning - clicks on the date of birth input field and an ice cream checkbox using positional relationships to other elements.

Starting URL: https://rahulshettyacademy.com/angularpractice/

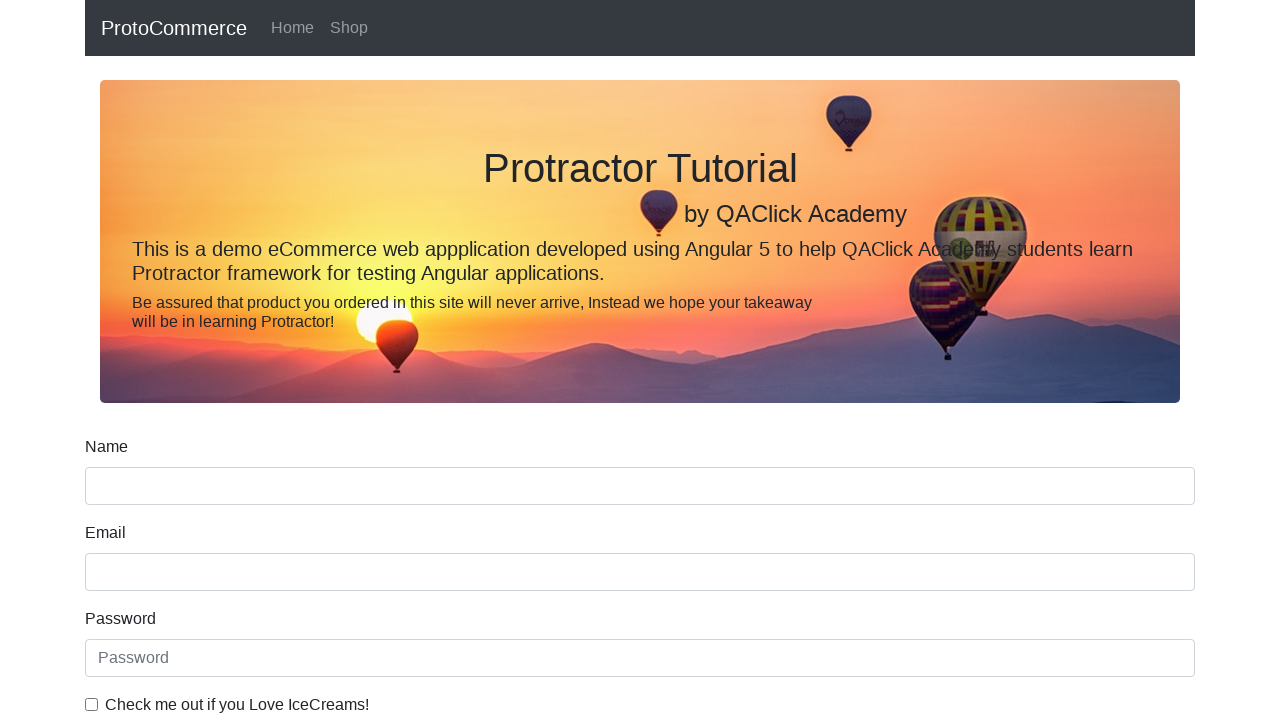

Form loaded - name field is visible
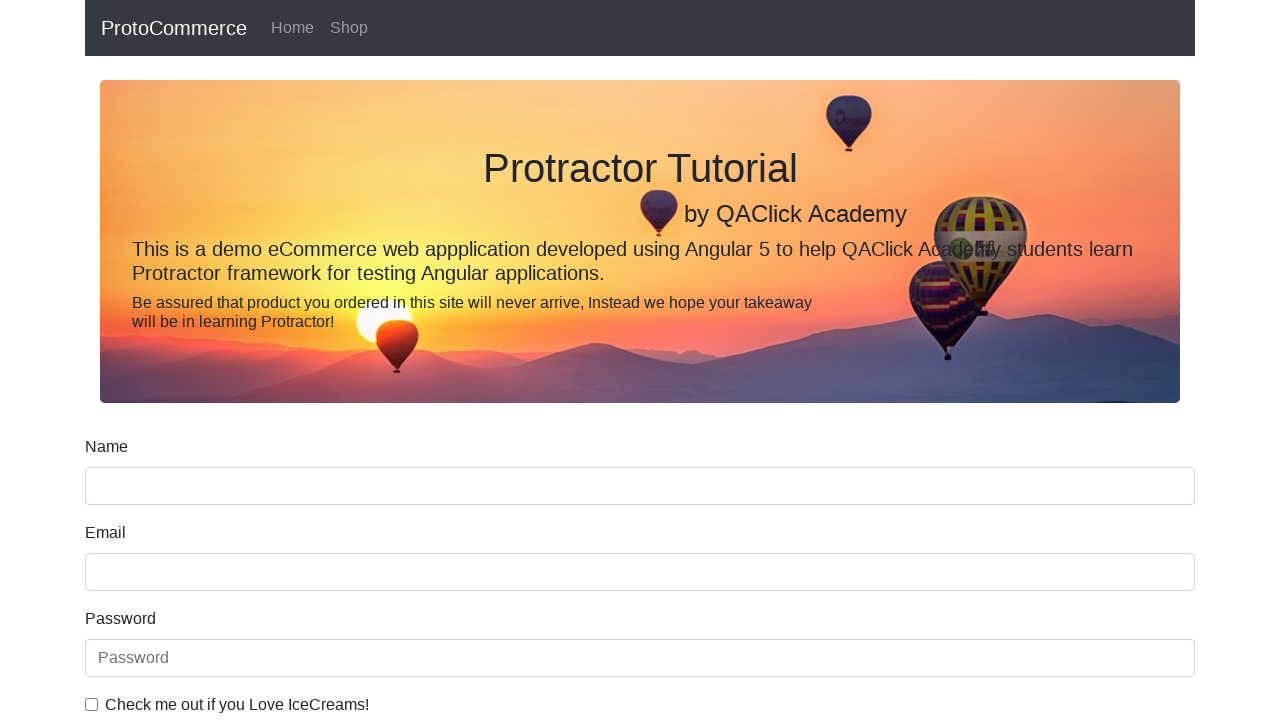

Clicked on the date of birth input field using relative positioning at (640, 412) on [for='dateofBirth'] + input, input#dateofBirth, input[name='dateofBirth']
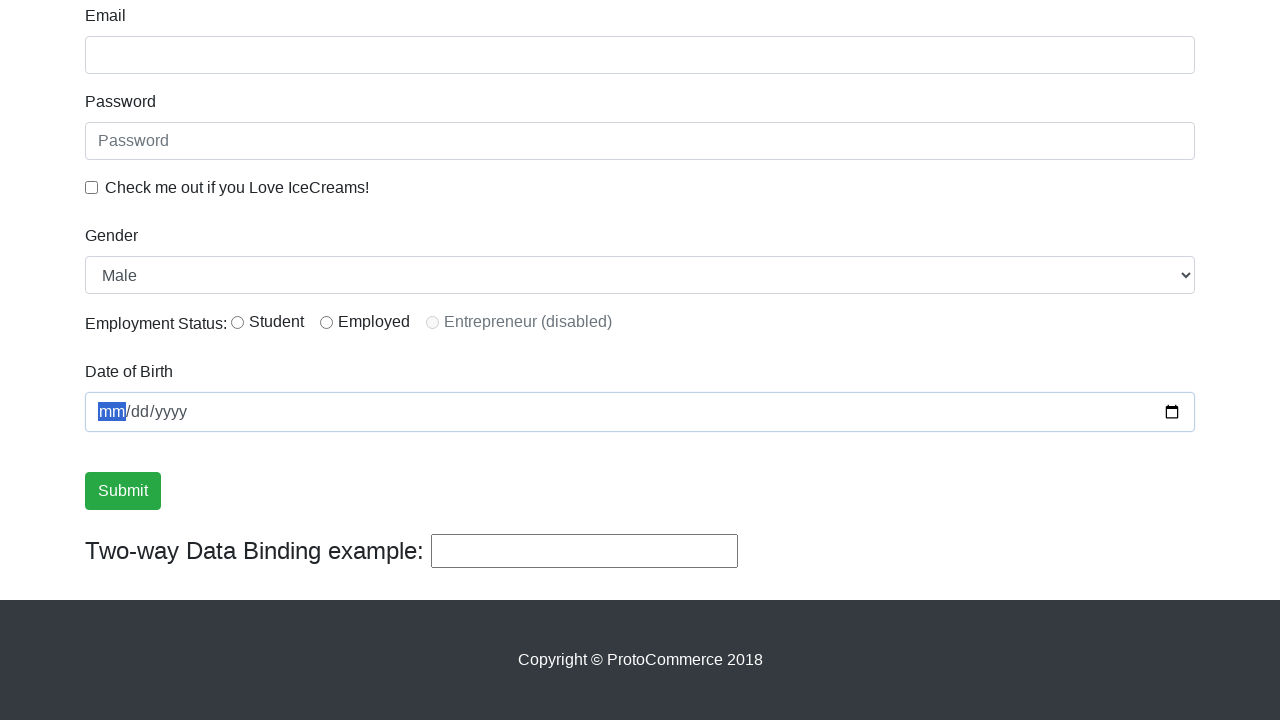

Clicked the ice cream checkbox using relative positioning to the label at (92, 187) on xpath=//label[contains(text(),'Check me out if you Love IceCreams!')]/preceding-
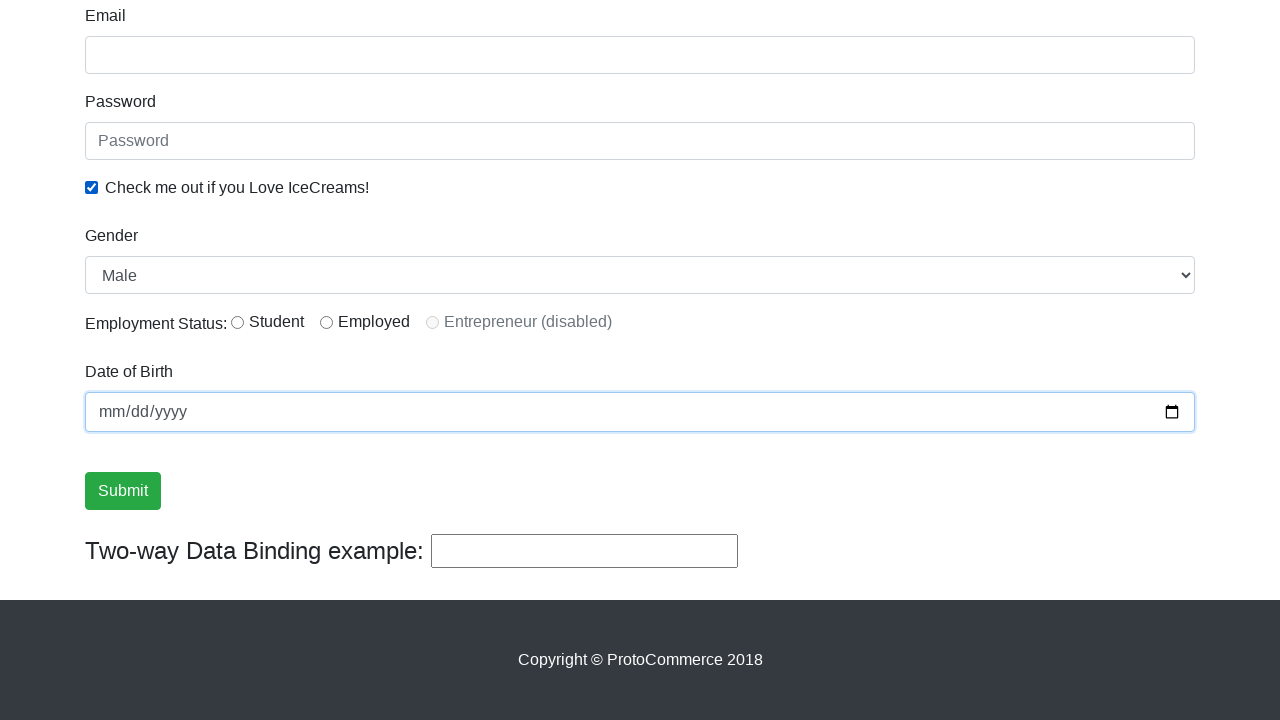

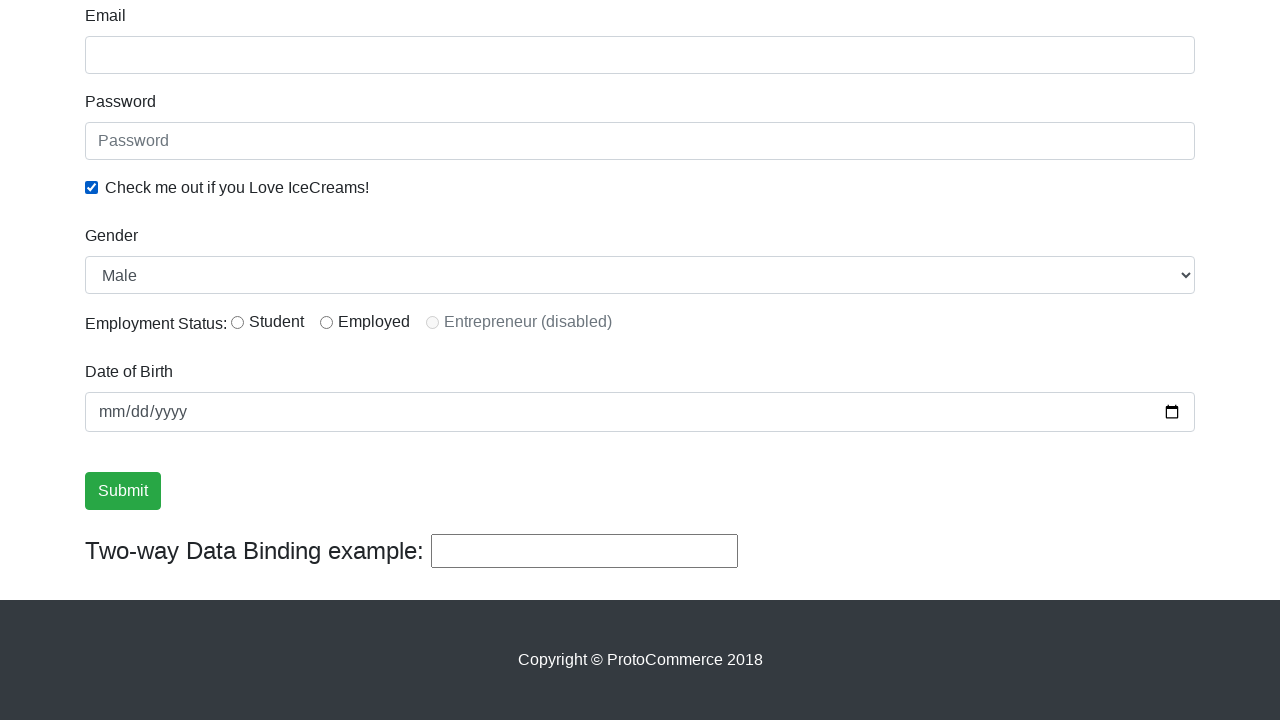